Tests email validation by entering email without dot in domain and verifying error message

Starting URL: https://suivibeneficiairesauto.sportsante86.fr/

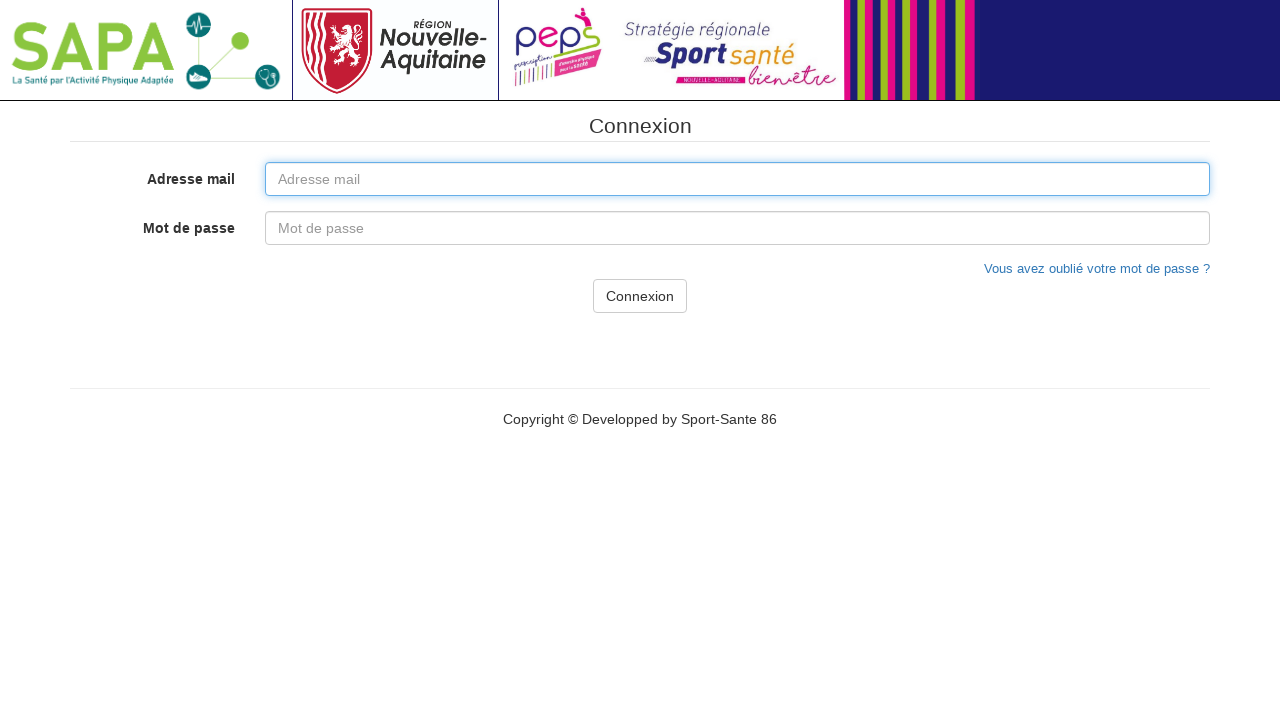

Filled email field with invalid email 'testuser@gmailcom' (missing dot in domain) on #identifiant
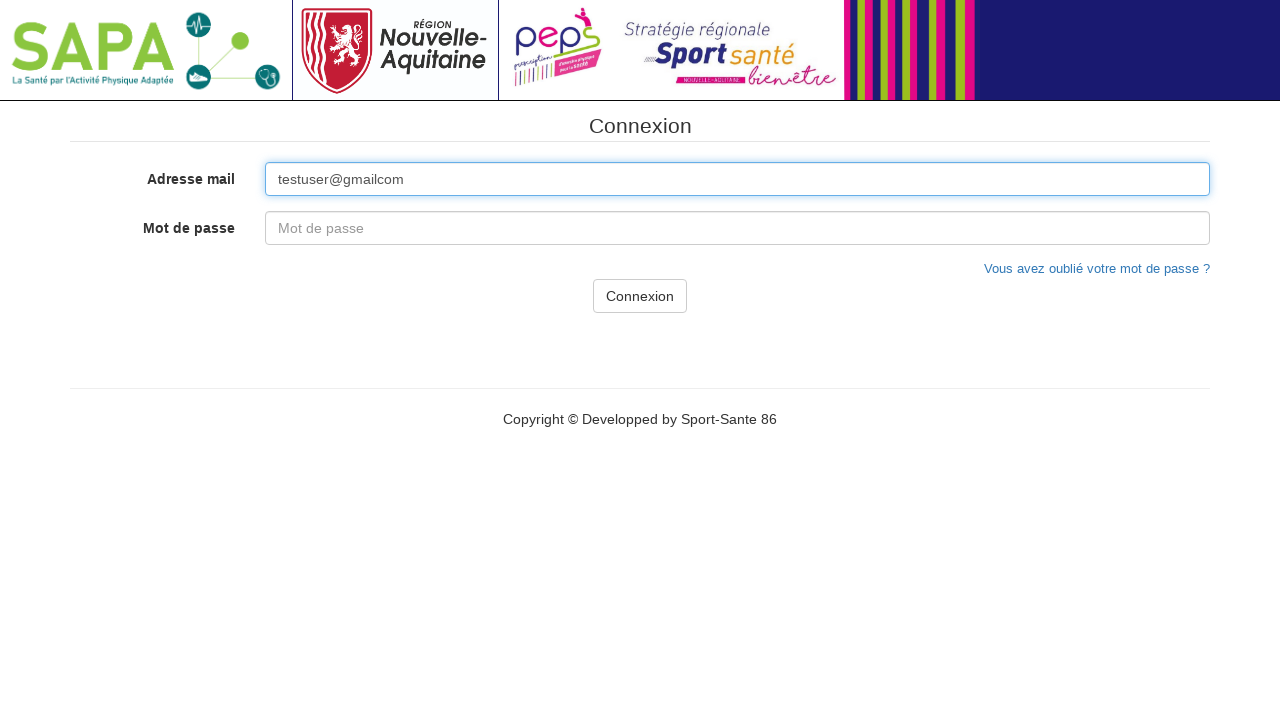

Filled password field with 'TestPass123!' on #pswd
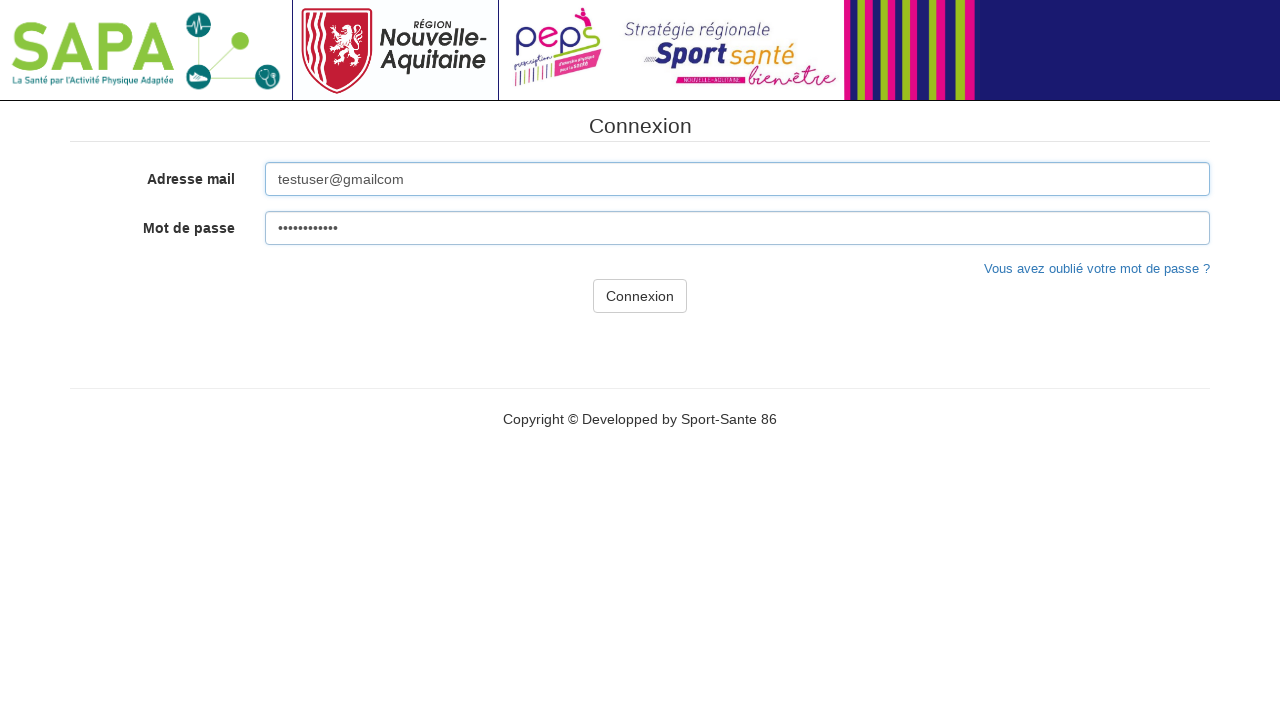

Clicked login button at (640, 296) on .btn
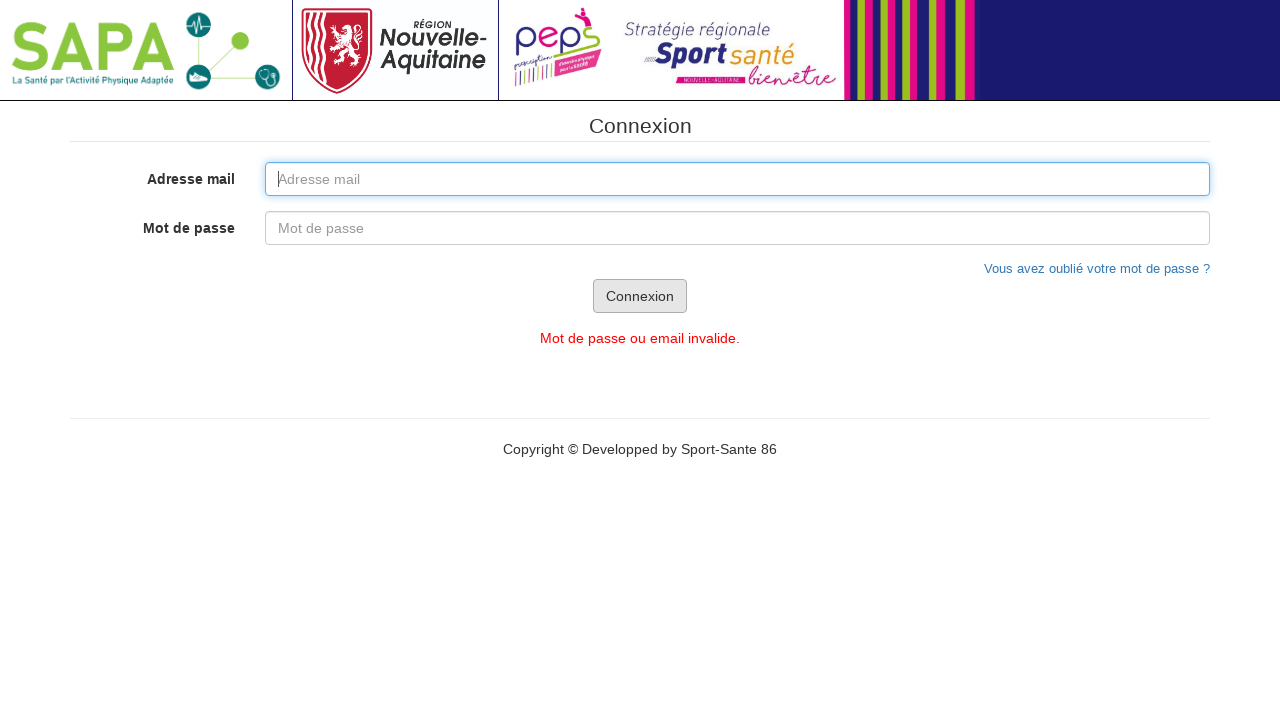

Email validation error message appeared
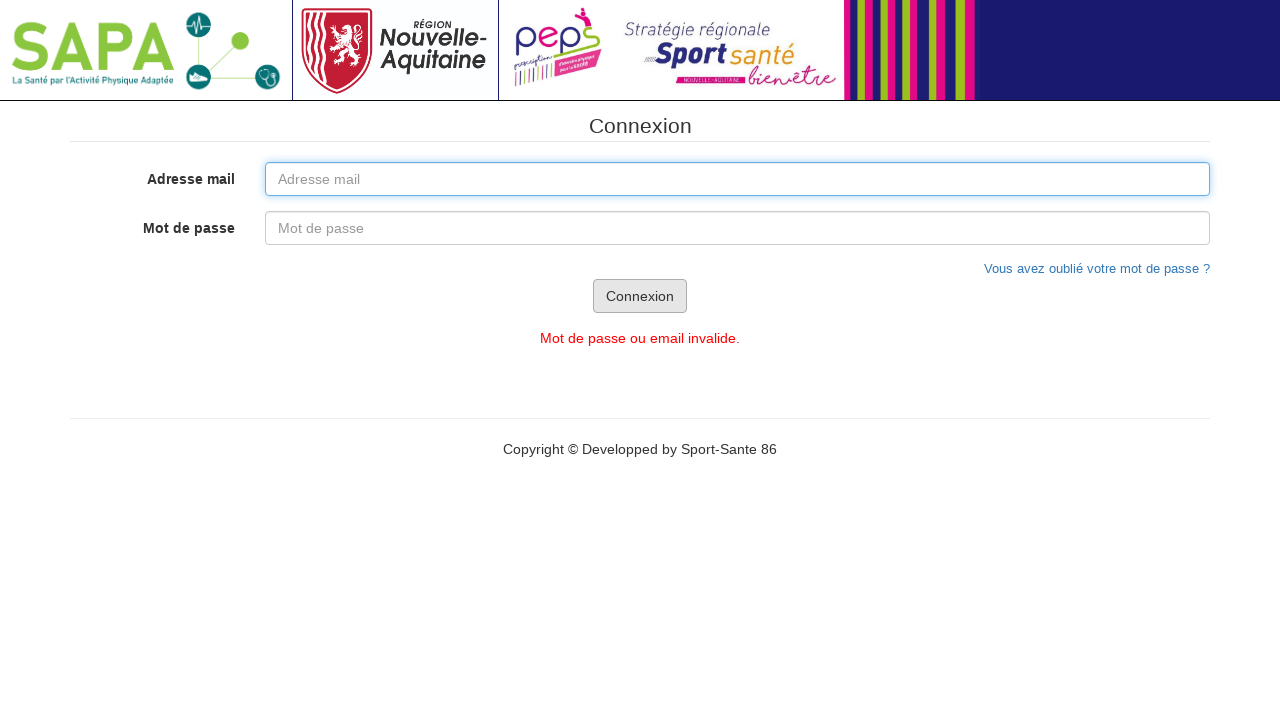

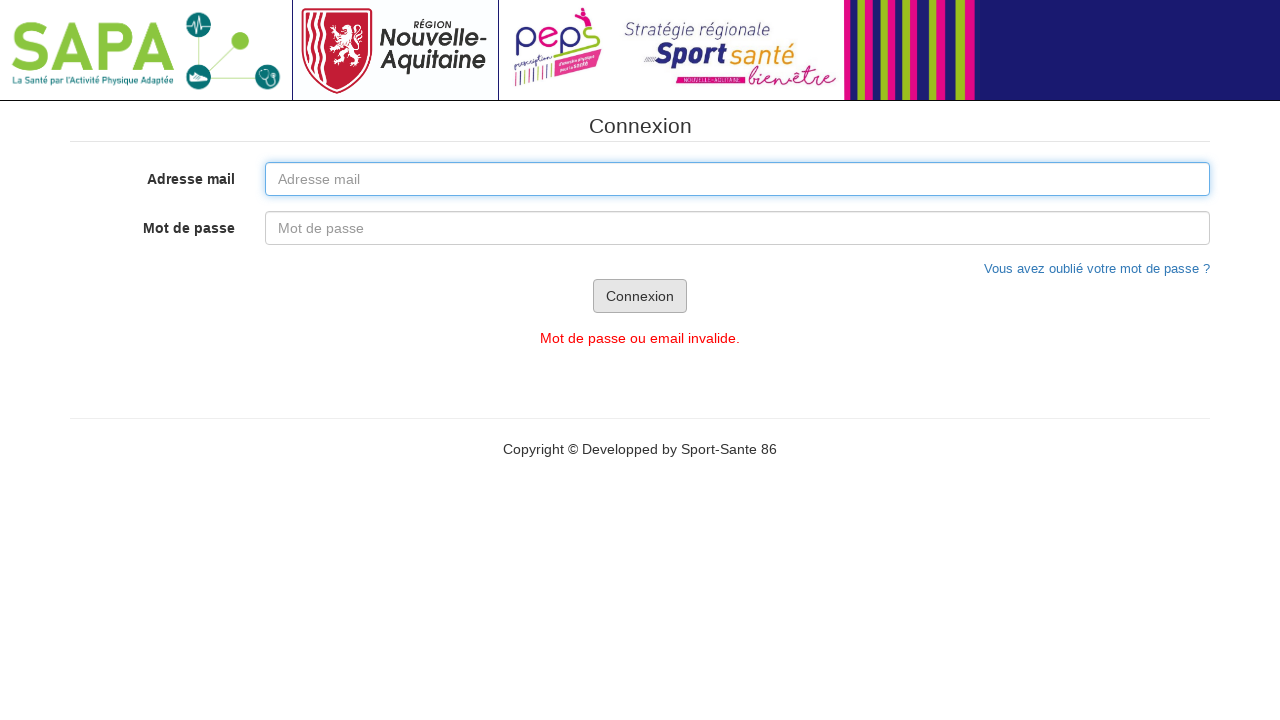